Tests checkbox selection functionality by selecting the first 3 day checkboxes on the test automation practice page

Starting URL: https://testautomationpractice.blogspot.com/

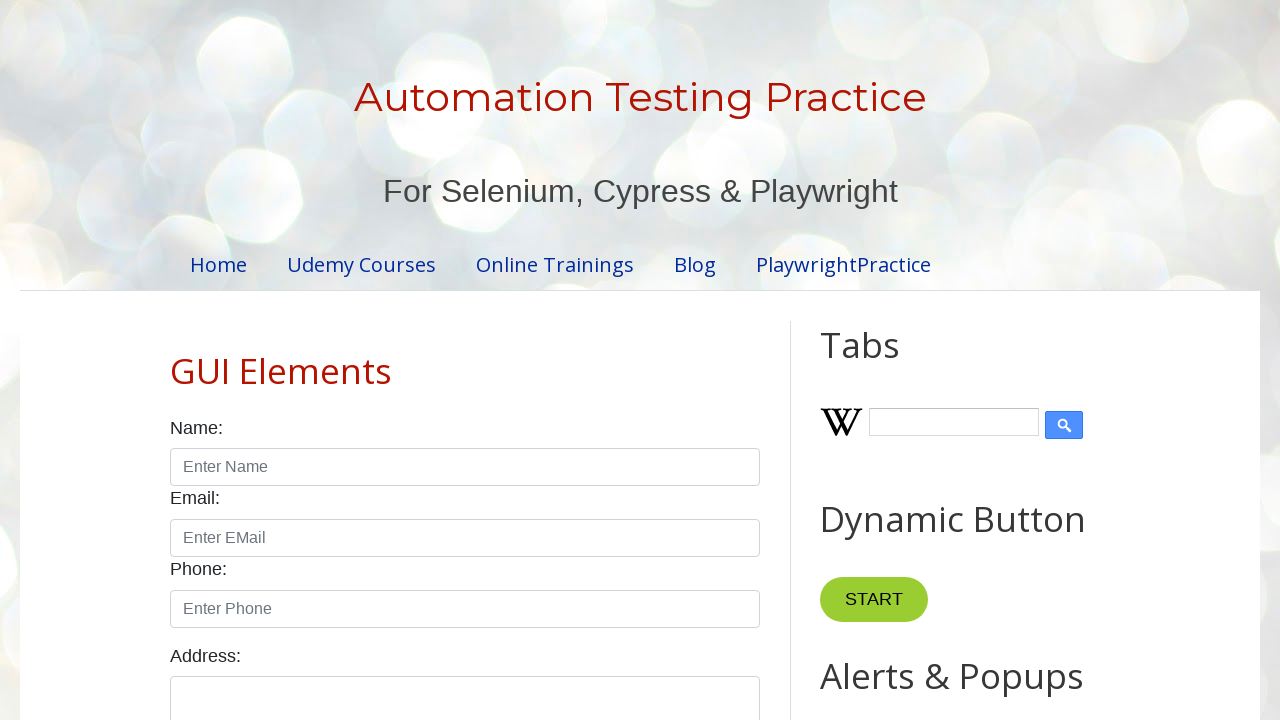

Located all day checkboxes on the test automation practice page
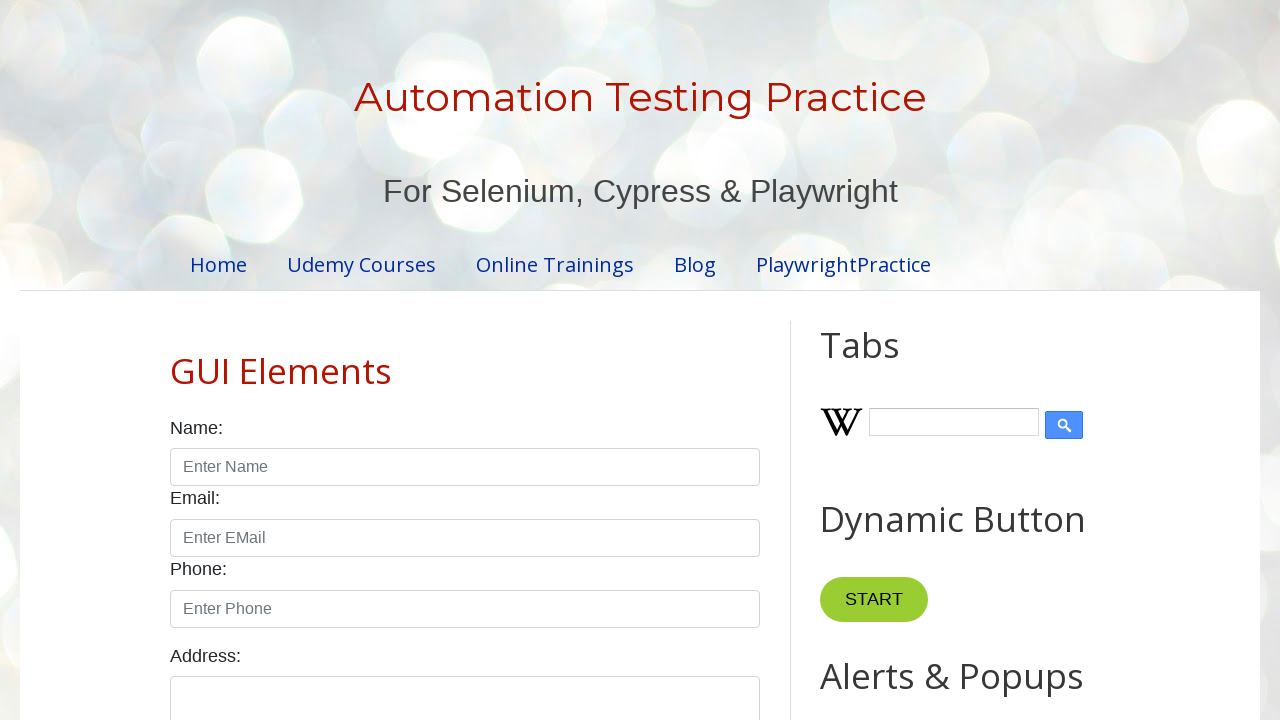

Found 7 day checkboxes
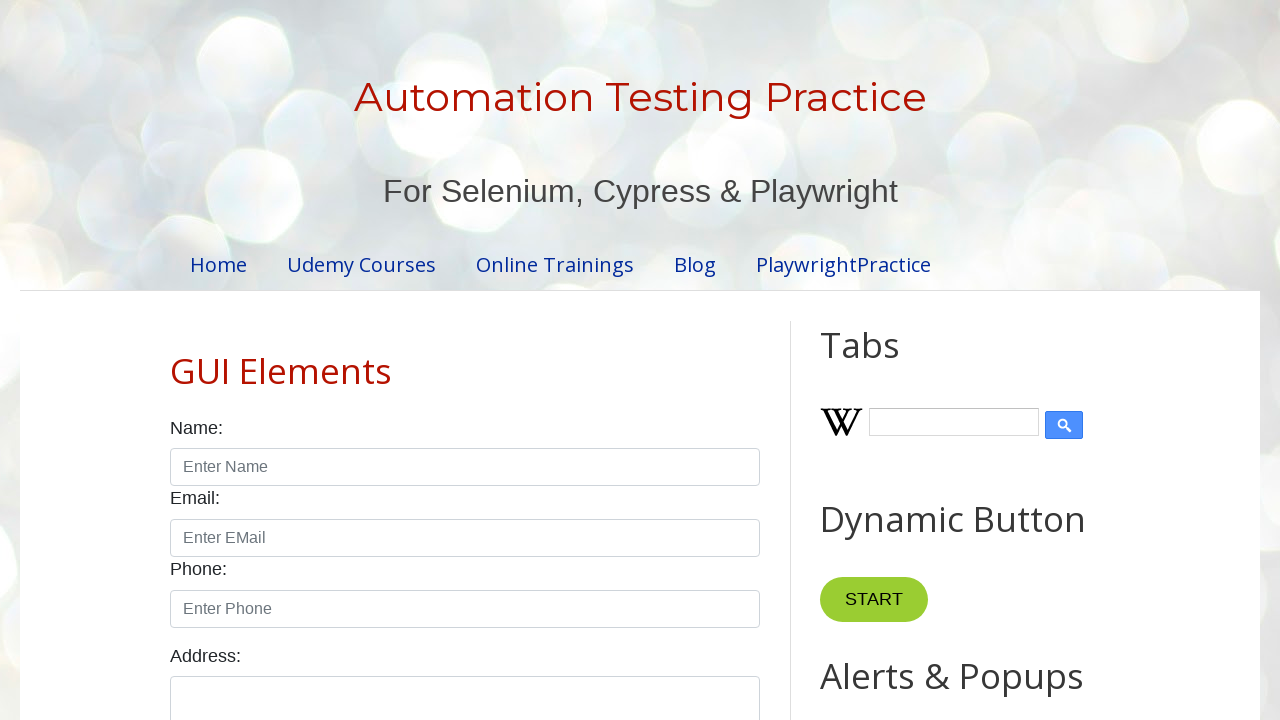

Selected checkbox 1 of the first 3 day checkboxes at (176, 360) on xpath=//input[@type='checkbox' and contains(@id,'day')] >> nth=0
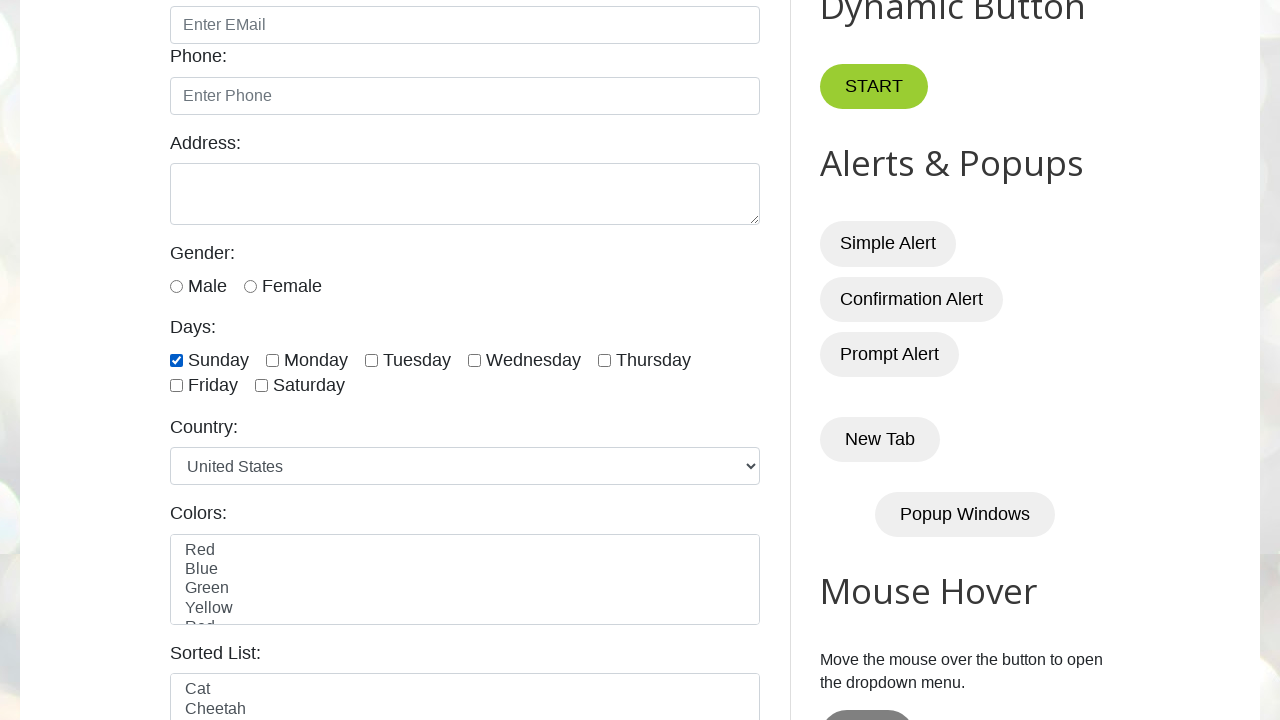

Selected checkbox 2 of the first 3 day checkboxes at (272, 360) on xpath=//input[@type='checkbox' and contains(@id,'day')] >> nth=1
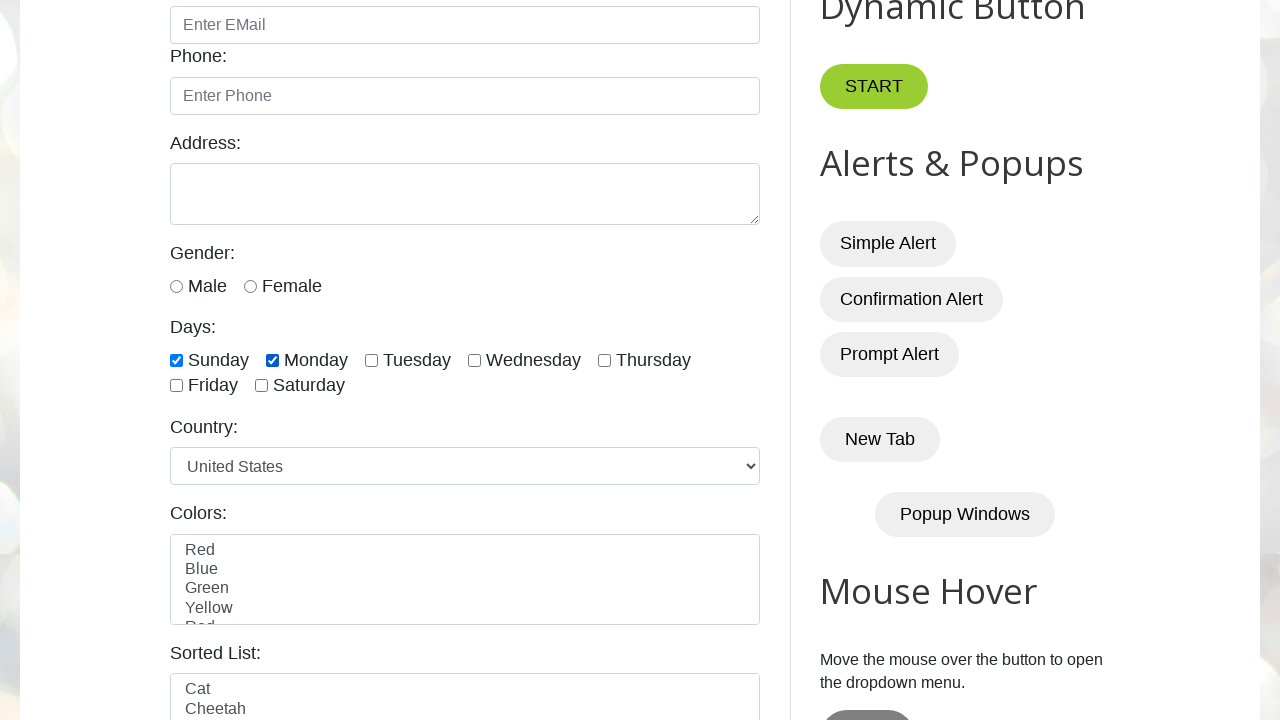

Selected checkbox 3 of the first 3 day checkboxes at (372, 360) on xpath=//input[@type='checkbox' and contains(@id,'day')] >> nth=2
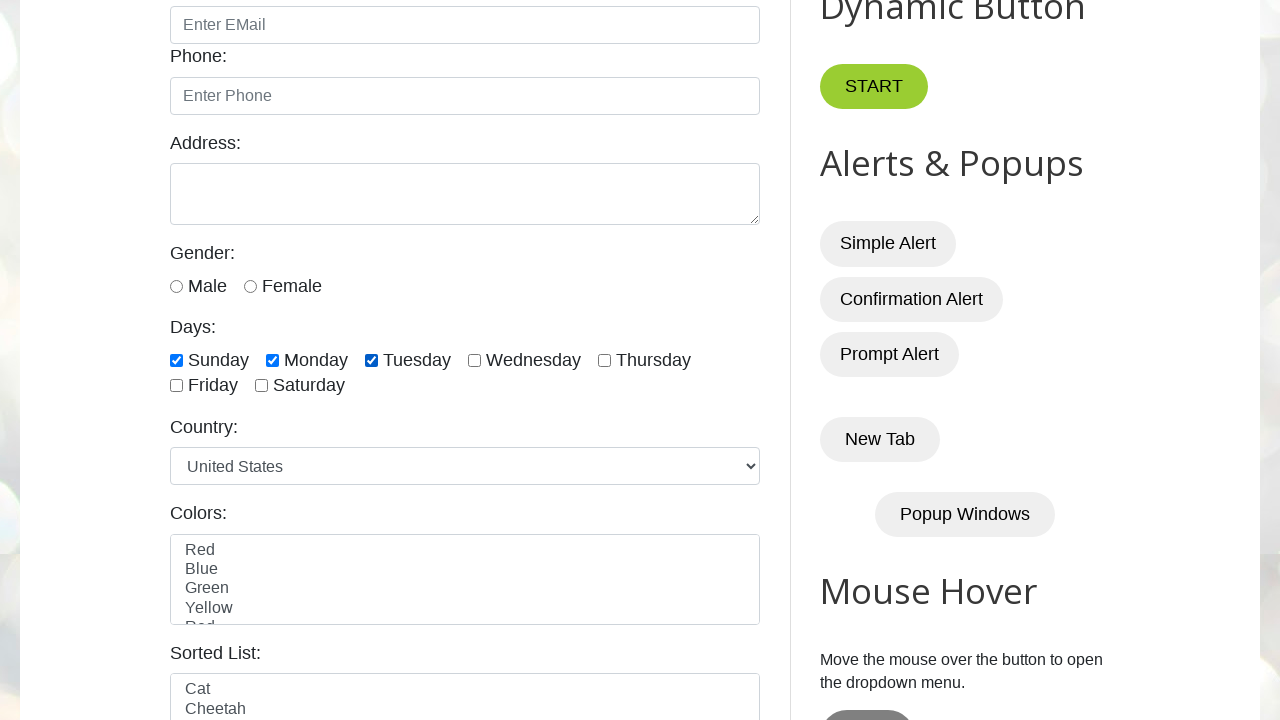

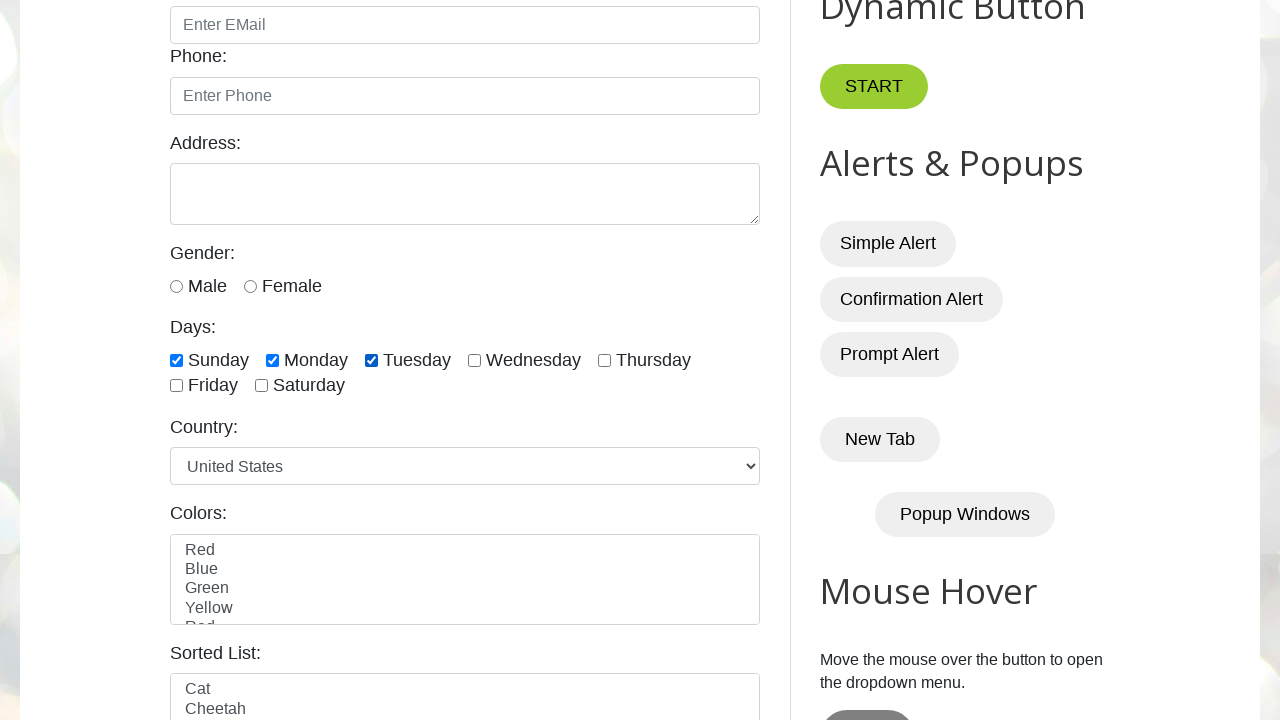